Tests checkbox functionality by clicking on a checkbox and verifying it is selected

Starting URL: https://rahulshettyacademy.com/AutomationPractice/

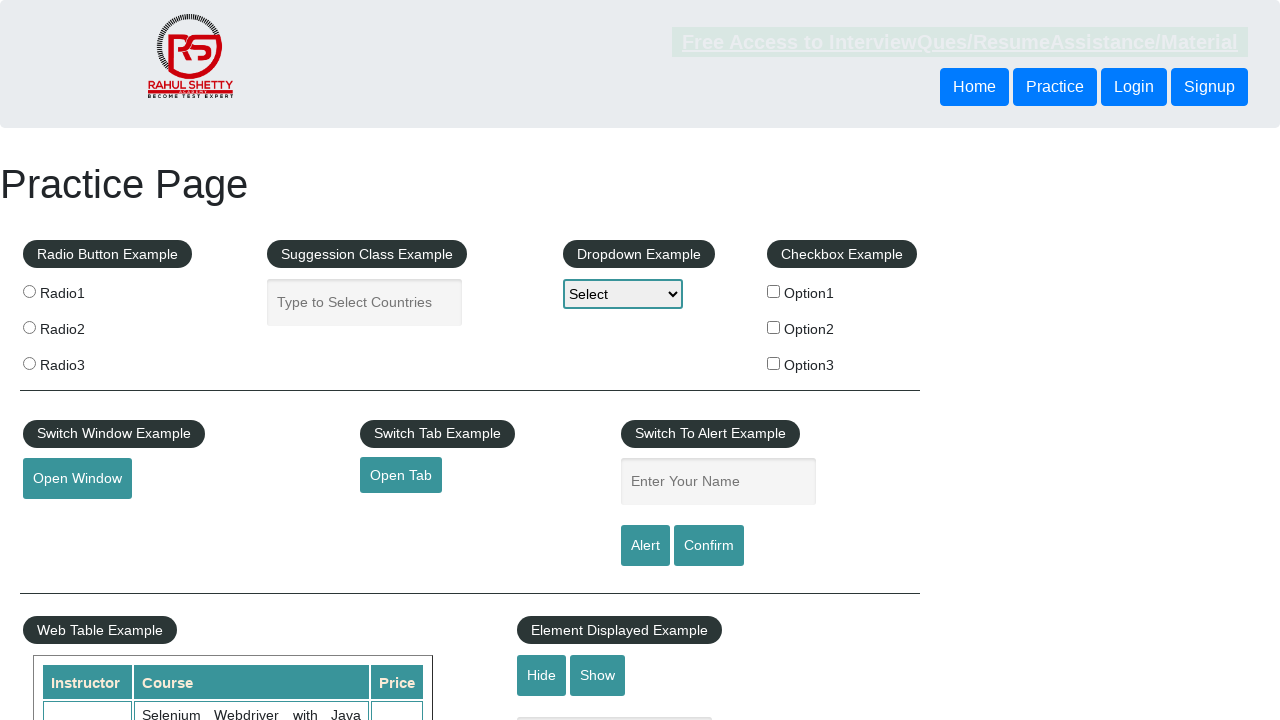

Clicked on checkbox option 2 at (774, 327) on div[id='checkbox-example'] > fieldset > label > input[id='checkBoxOption2']
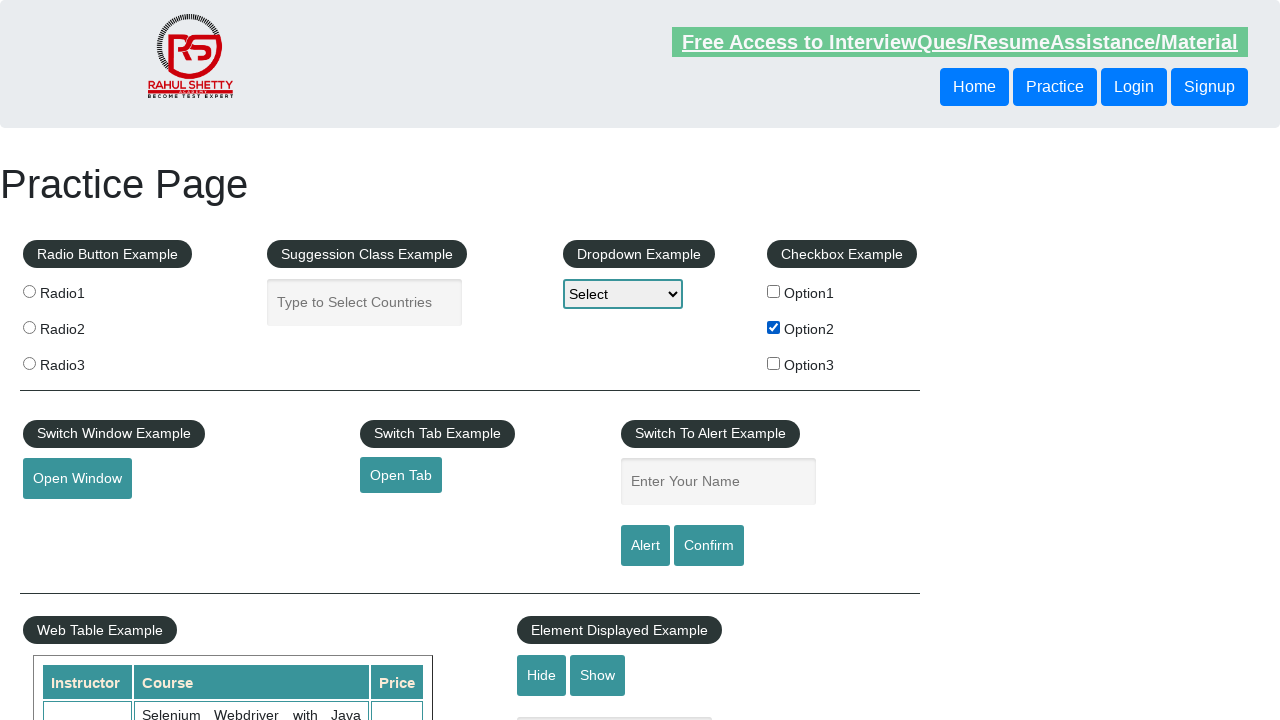

Located checkbox option 2 element
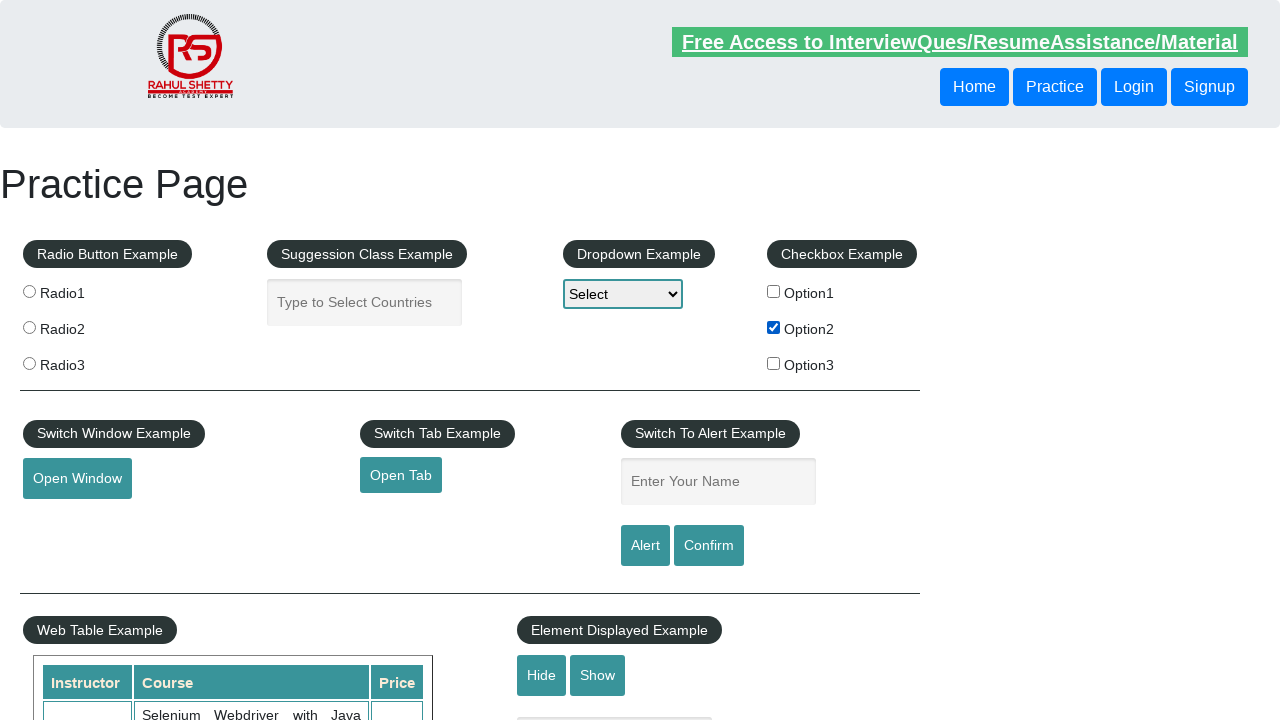

Verified checkbox option 2 is selected
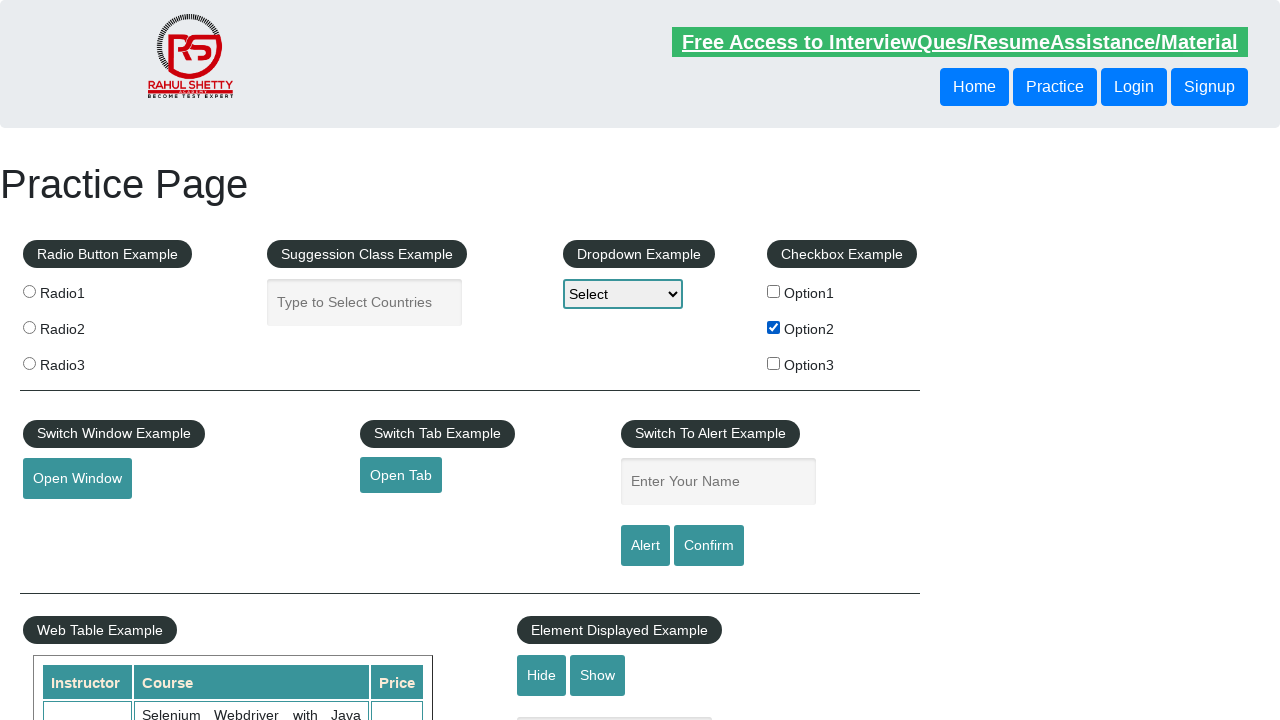

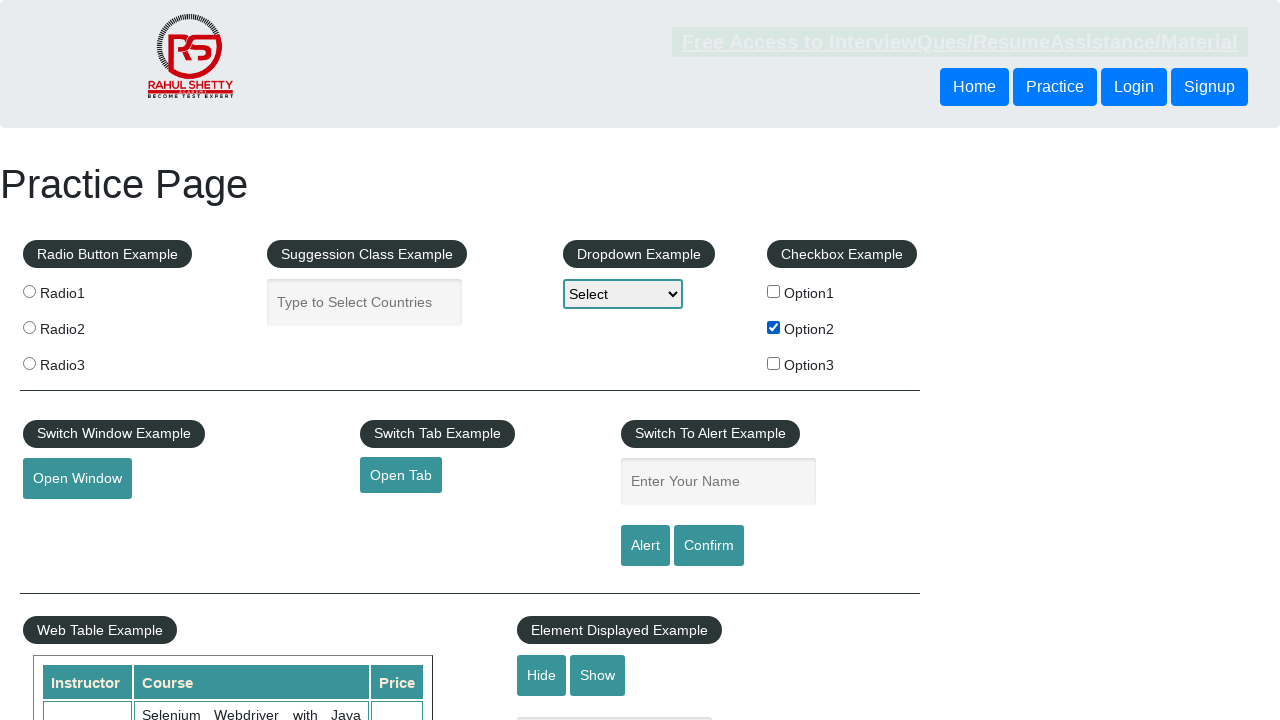